Tests internet speed checking functionality by navigating to fast.com and retrieving download/upload speeds

Starting URL: https://fast.com/#

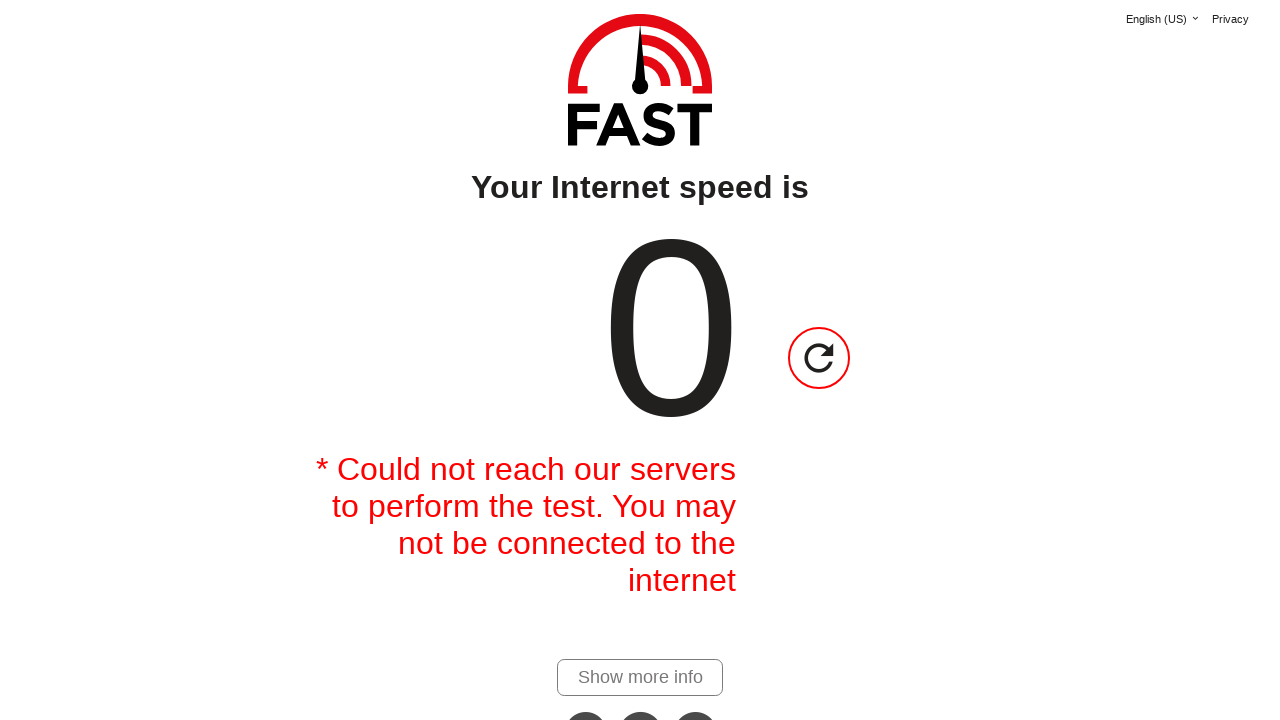

Waited 15 seconds for speed test to start automatically
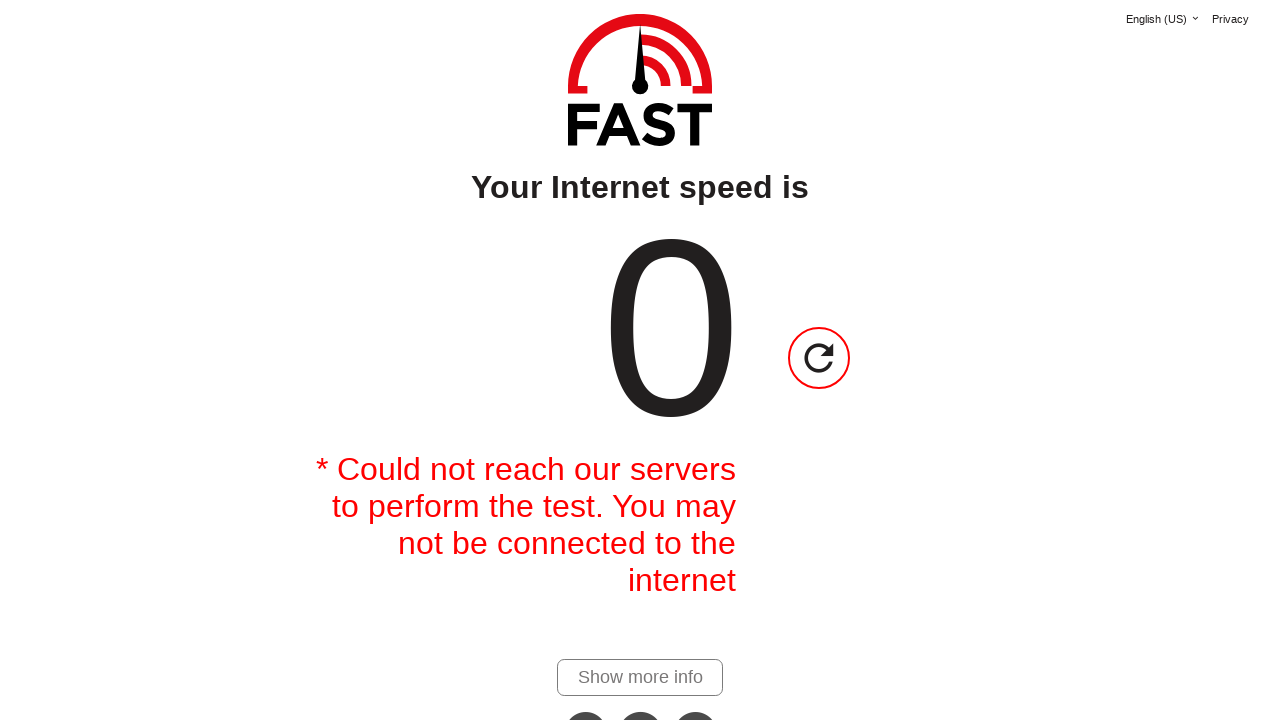

Clicked on 'Show More Details' link to expand speed test details at (640, 677) on xpath=//*[@id="show-more-details-link"]
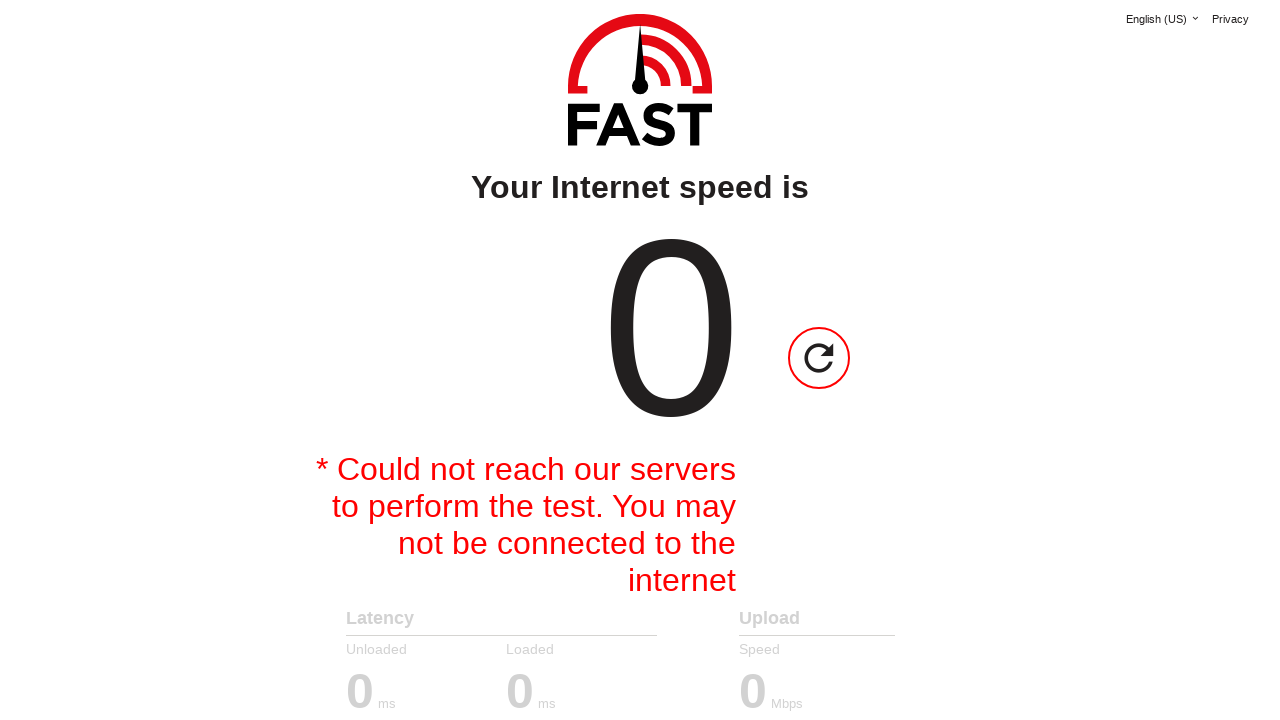

Waited 50 seconds for upload speed test to complete
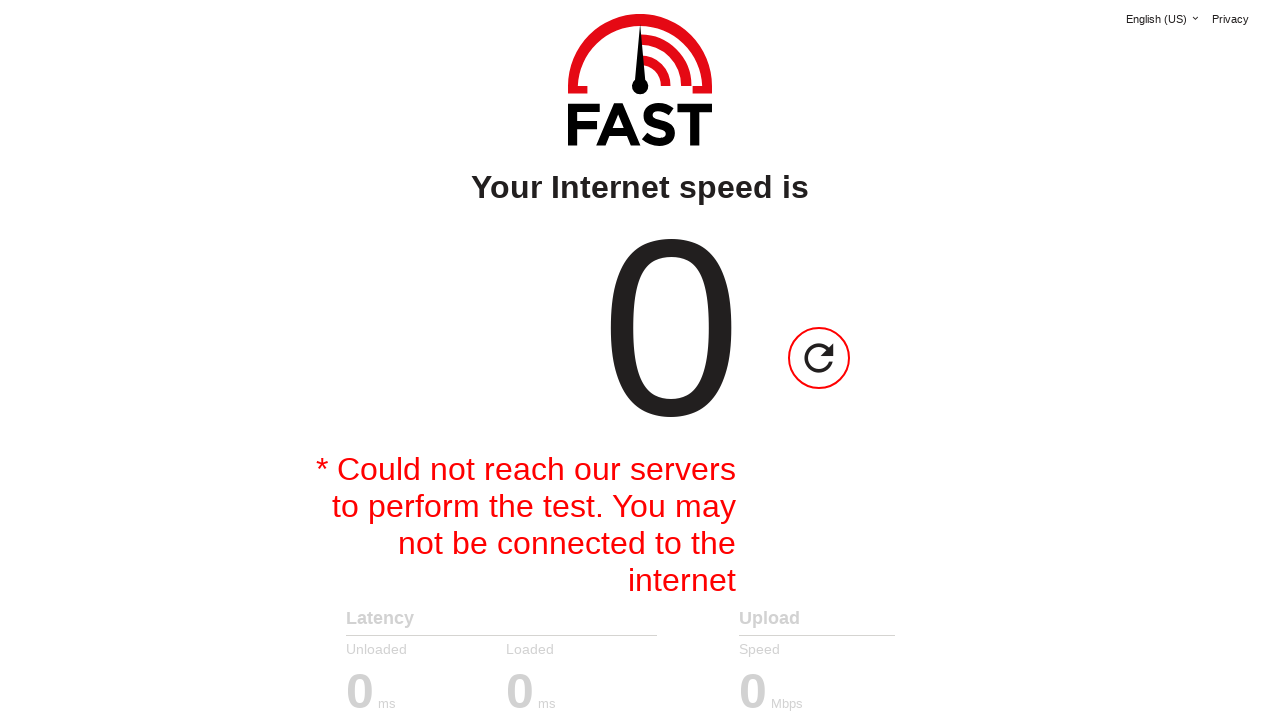

Download speed value element is visible on page
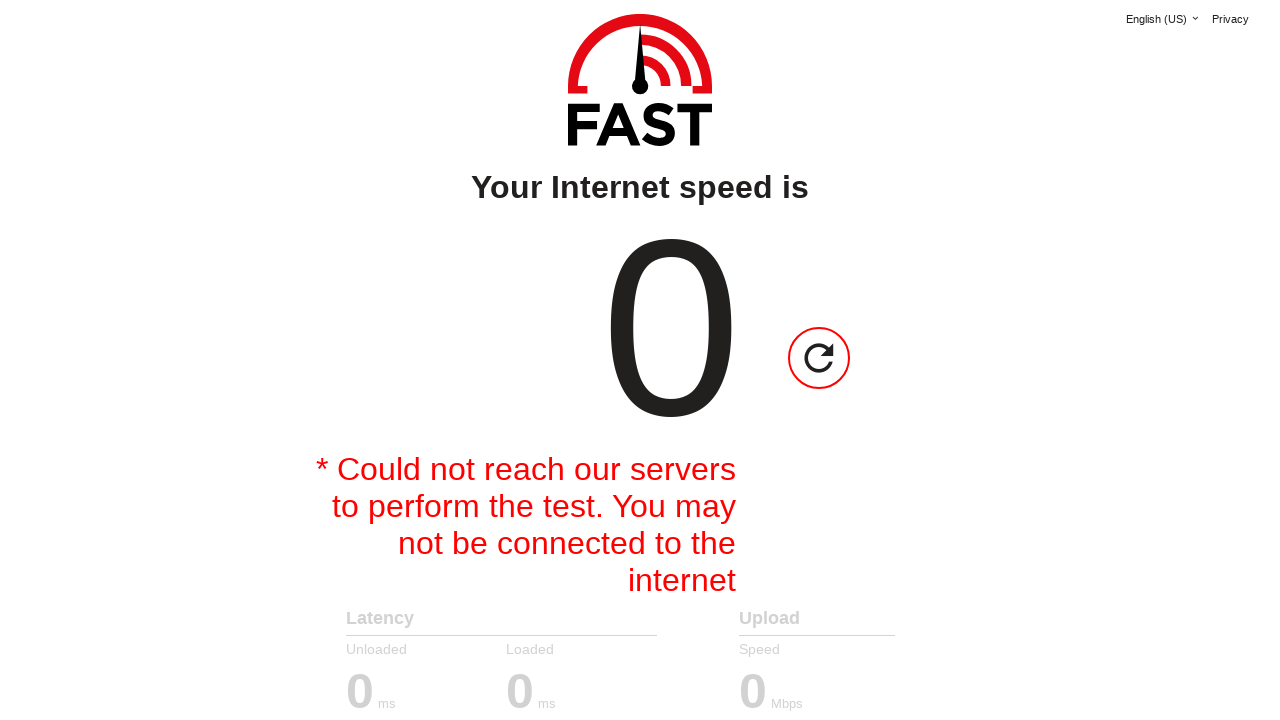

Upload speed value element is visible on page
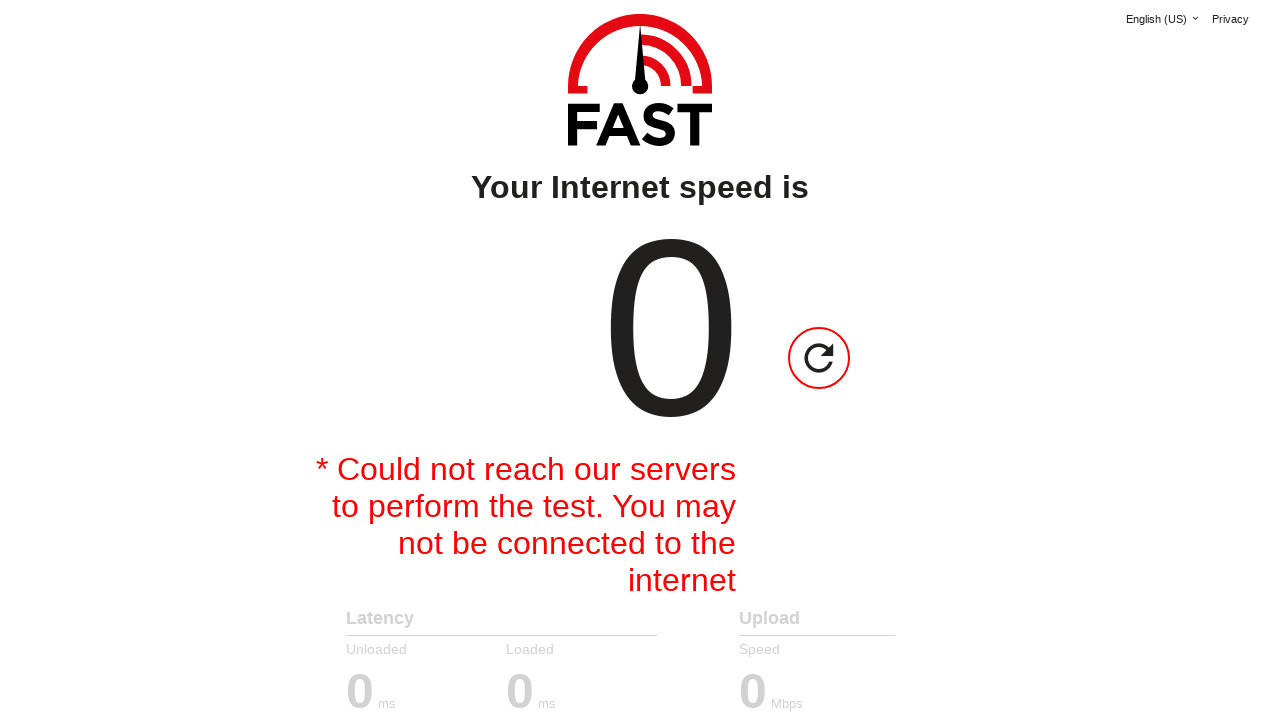

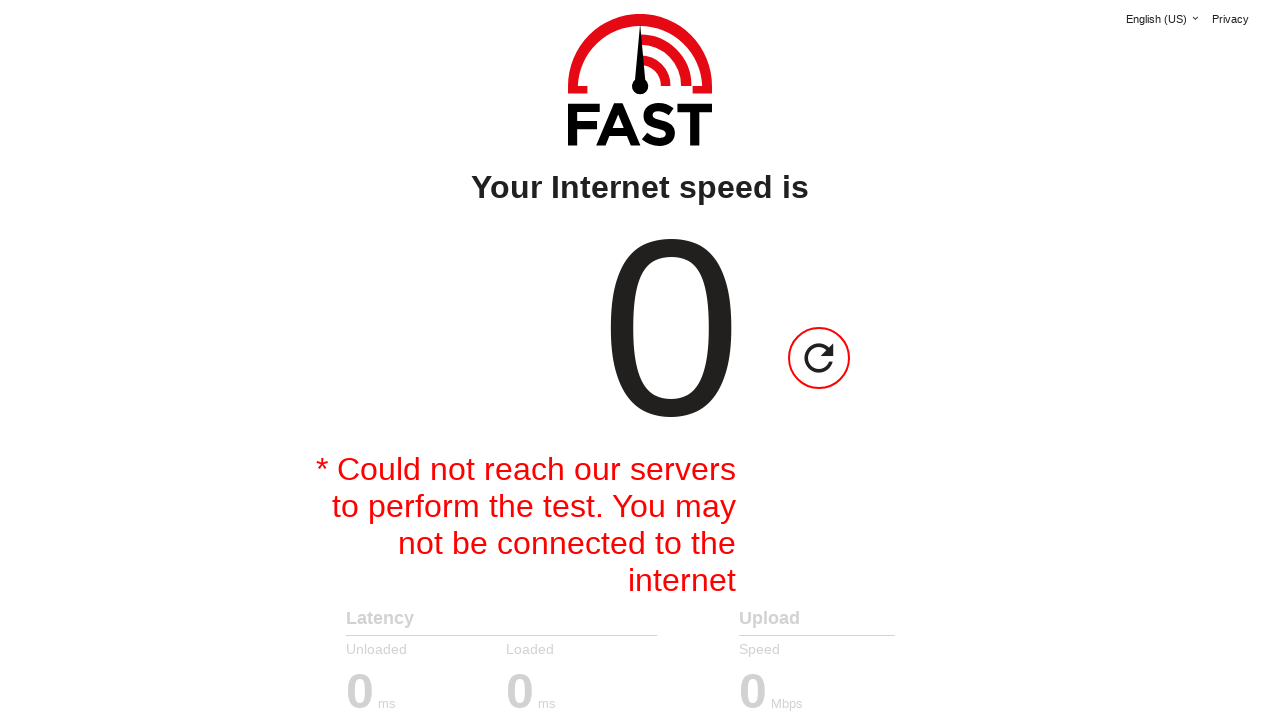